Tests sign-up with empty username and password fields, verifying validation error alert

Starting URL: https://www.demoblaze.com/

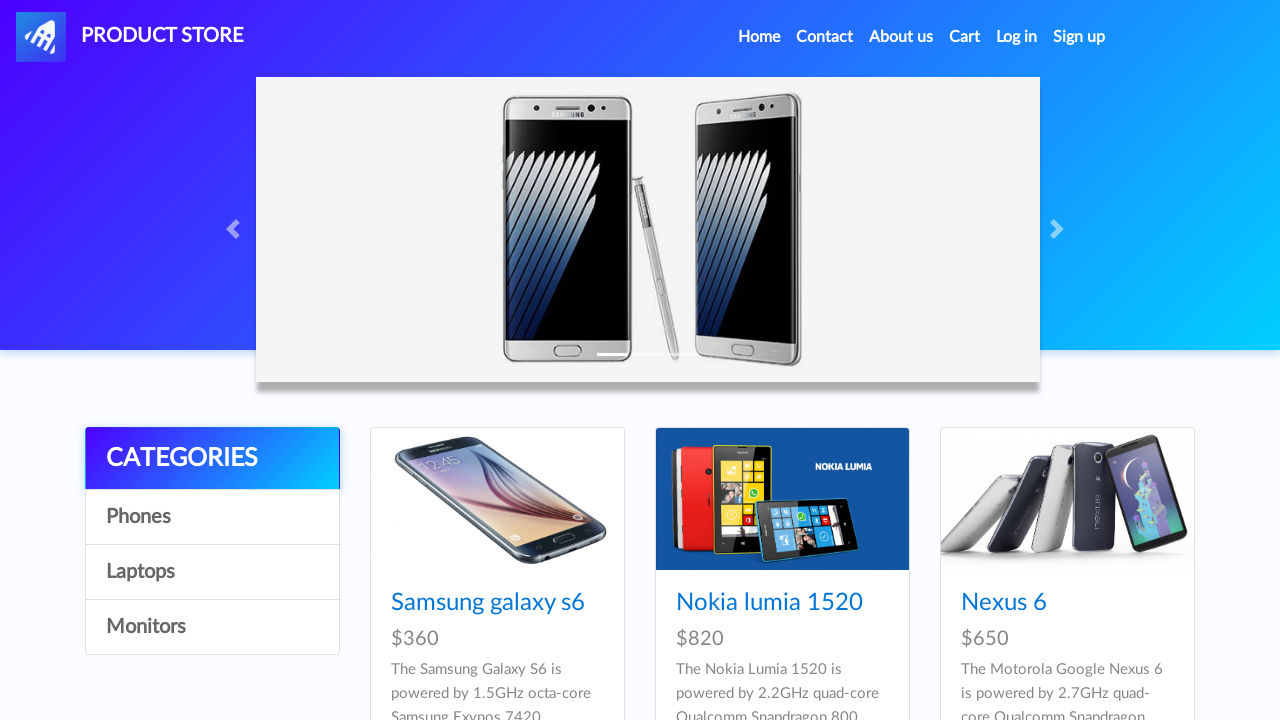

Clicked sign-up button to open modal at (1079, 37) on #signin2
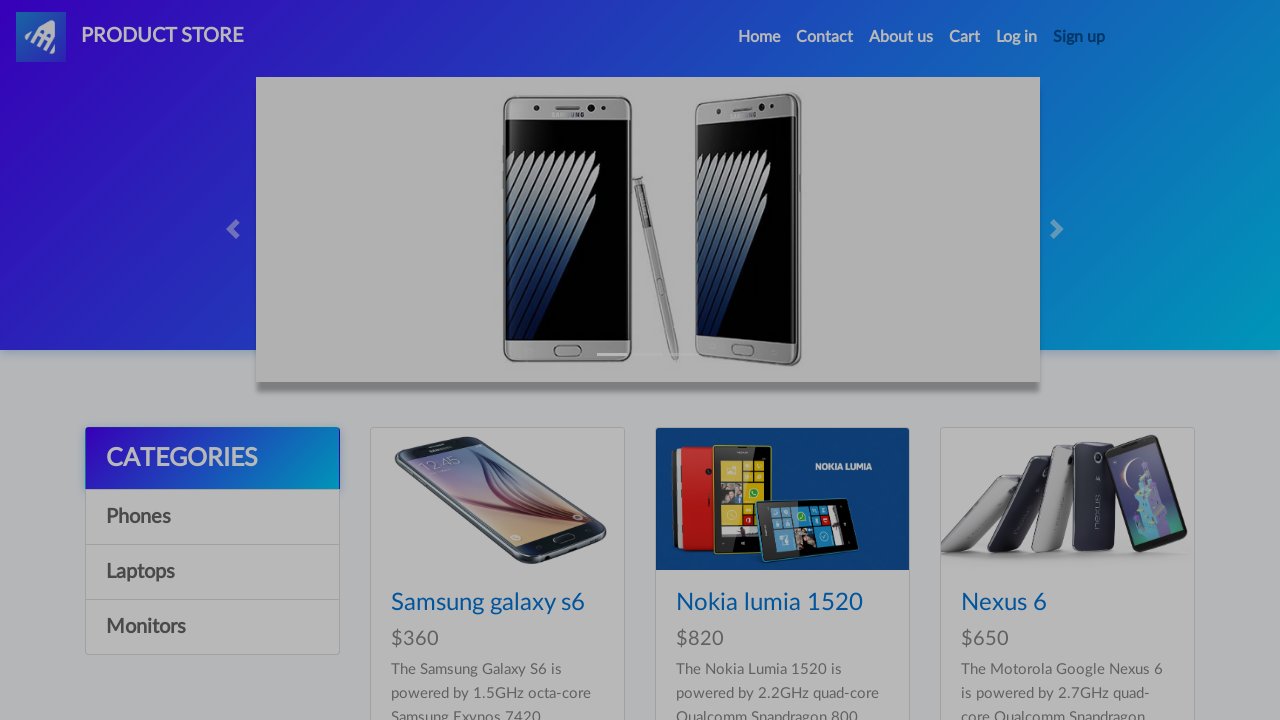

Sign-up modal became visible
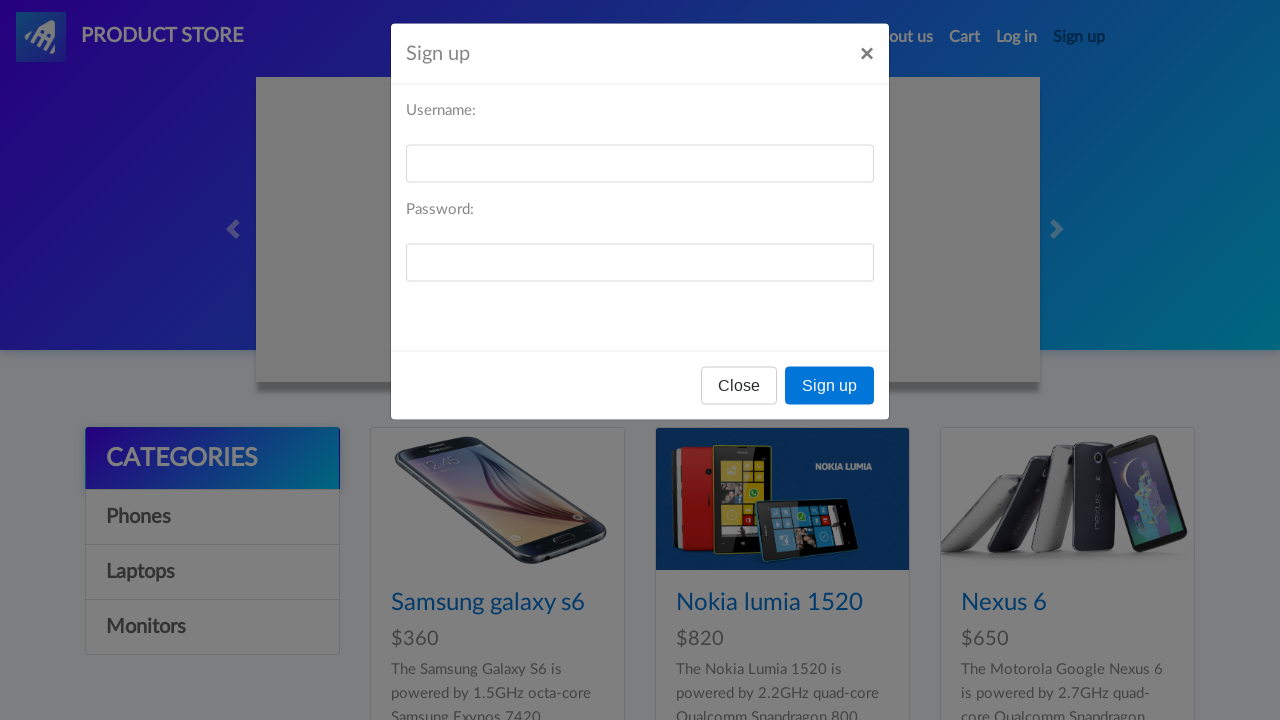

Left username field empty on #sign-username
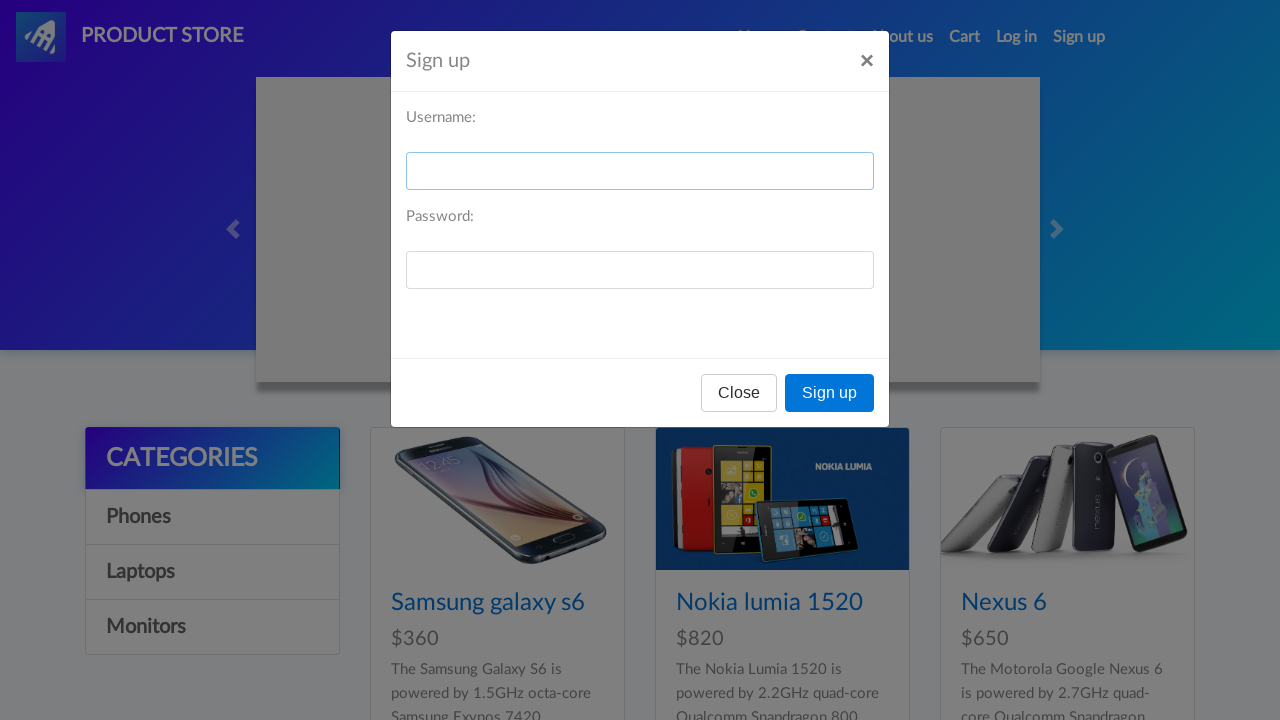

Left password field empty on #sign-password
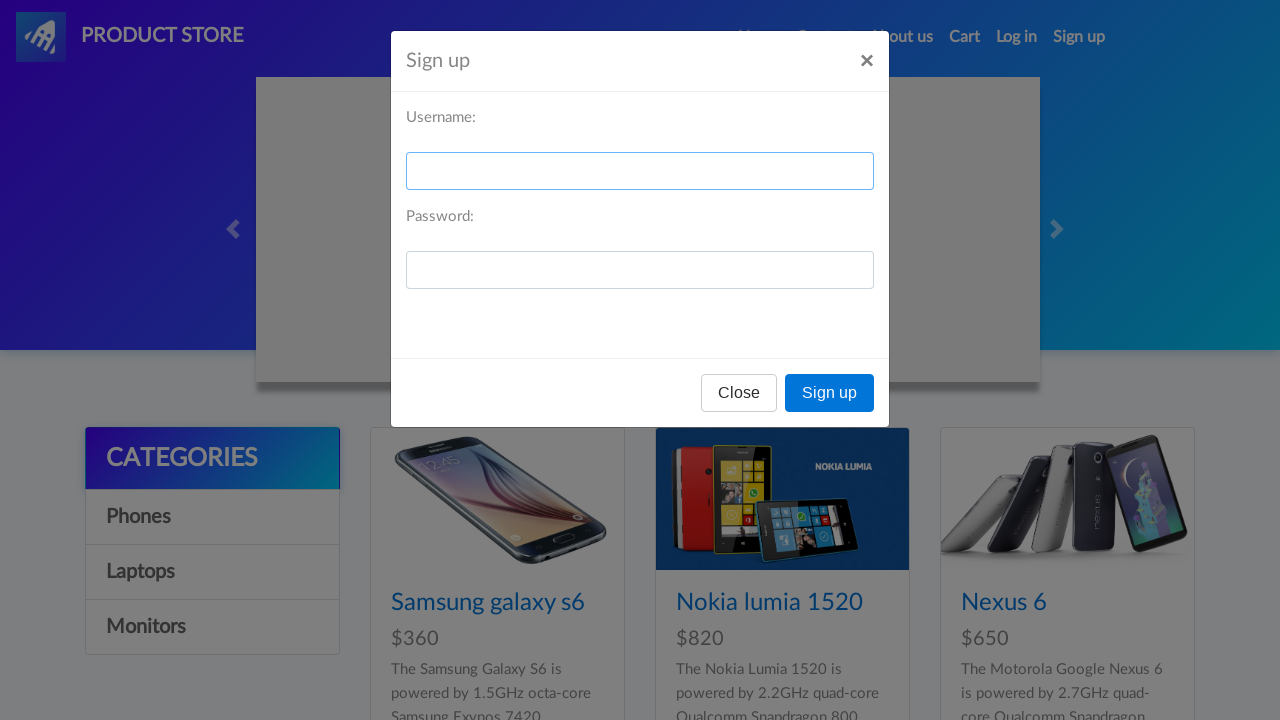

Clicked sign-up button with empty fields at (830, 393) on button:has-text('Sign up')
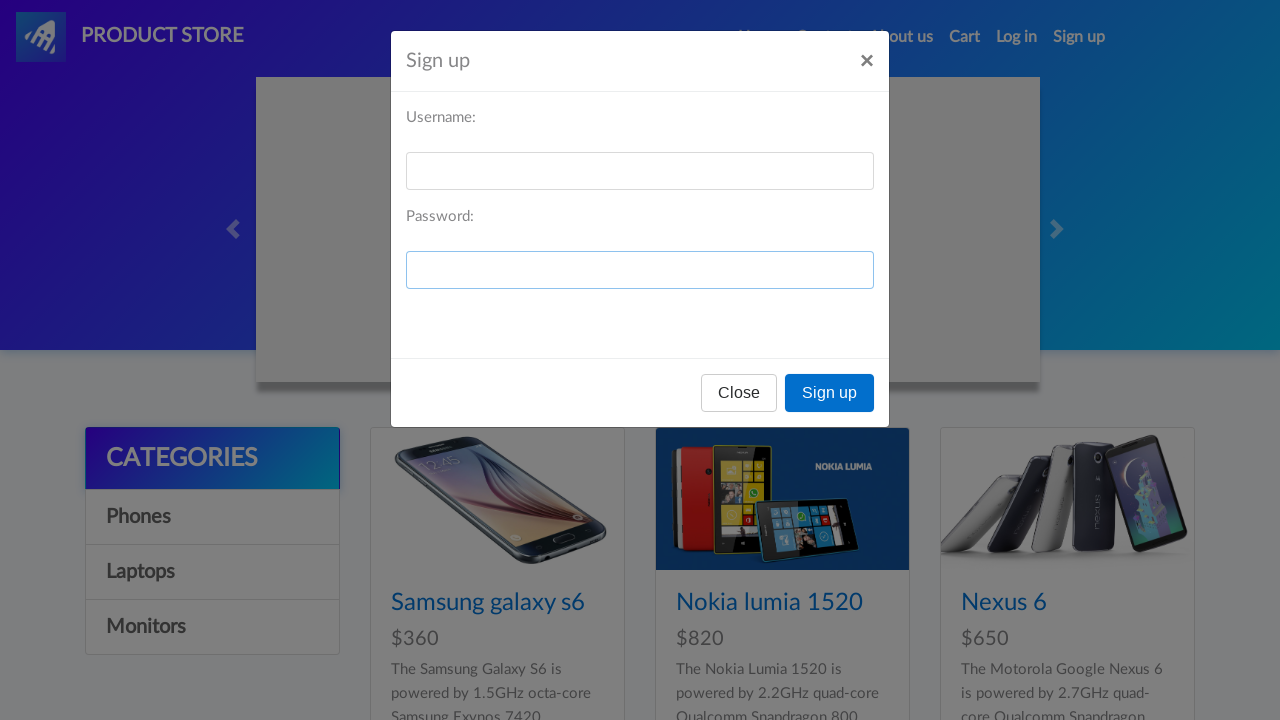

Waited 2 seconds for validation alert to appear
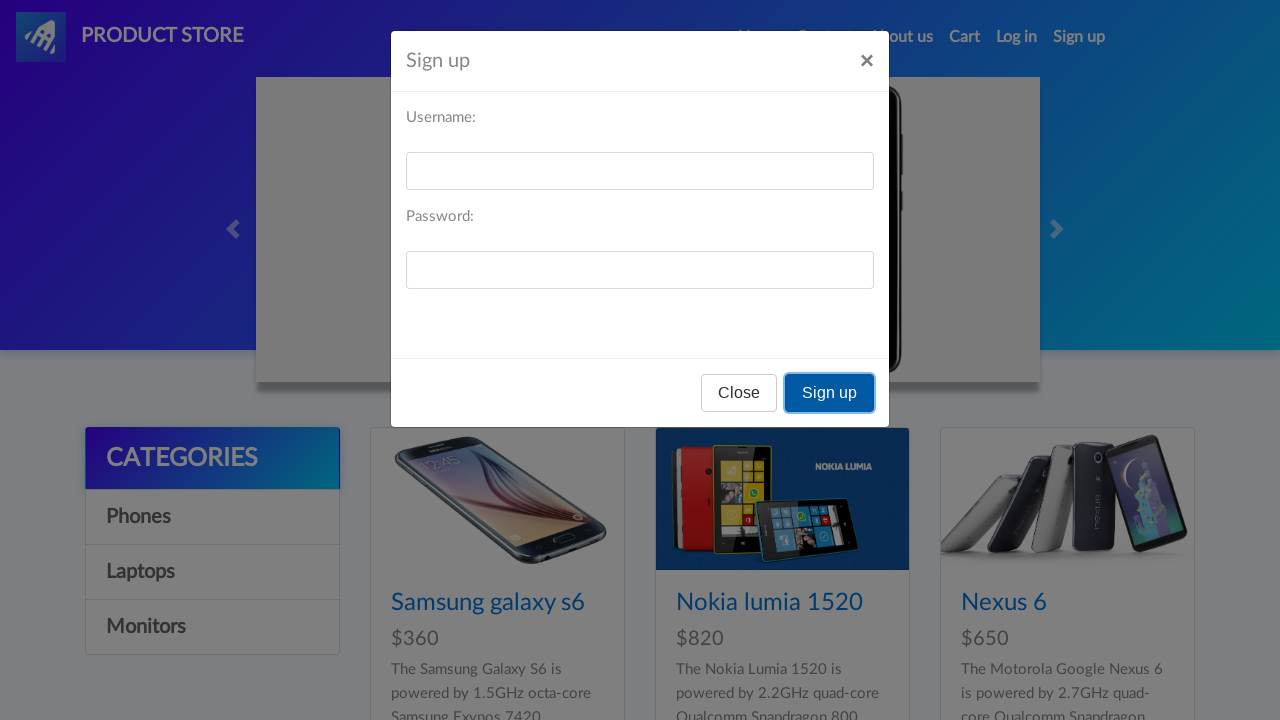

Set up dialog handler to accept validation error alert
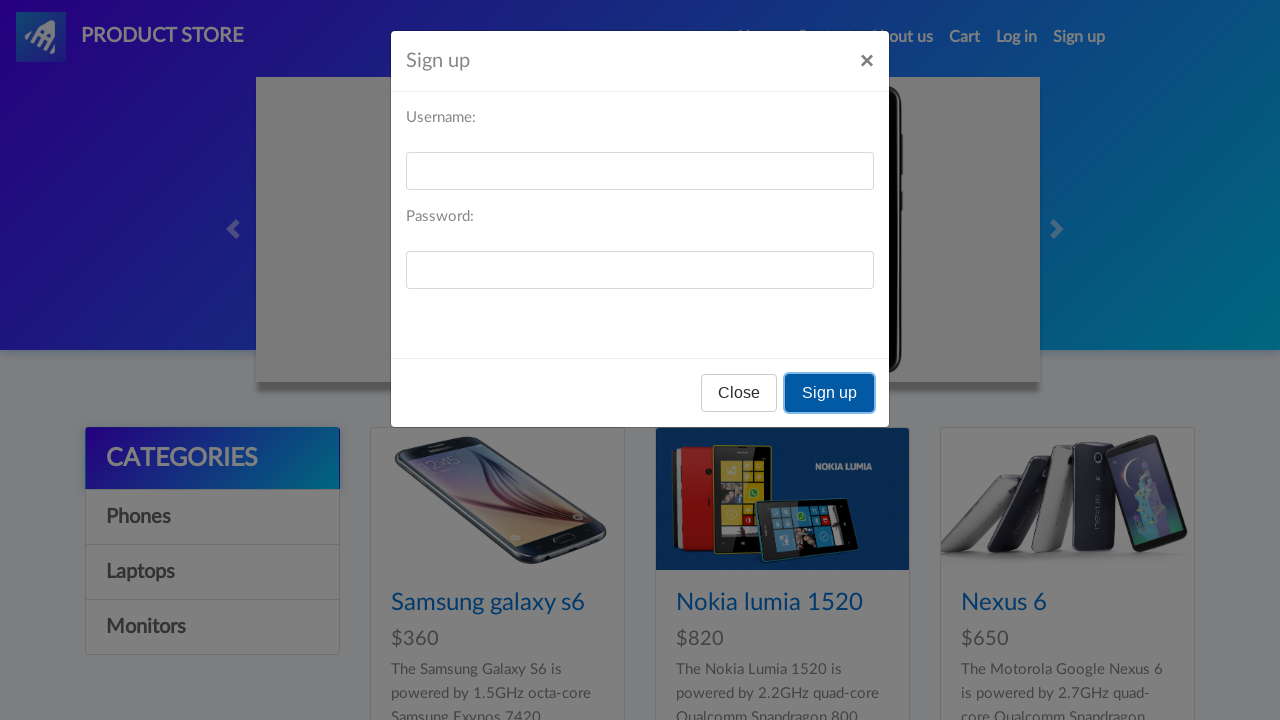

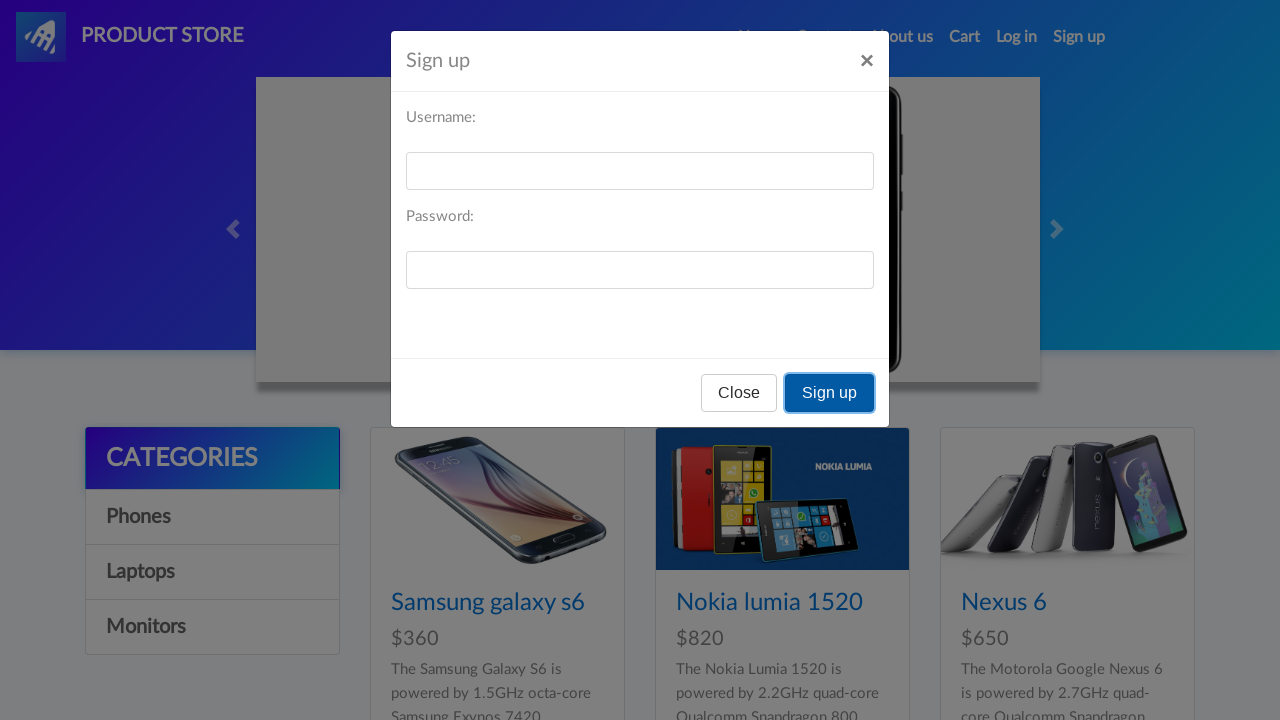